Tests drag and drop by offset action from draggable element to target position

Starting URL: https://crossbrowsertesting.github.io/drag-and-drop

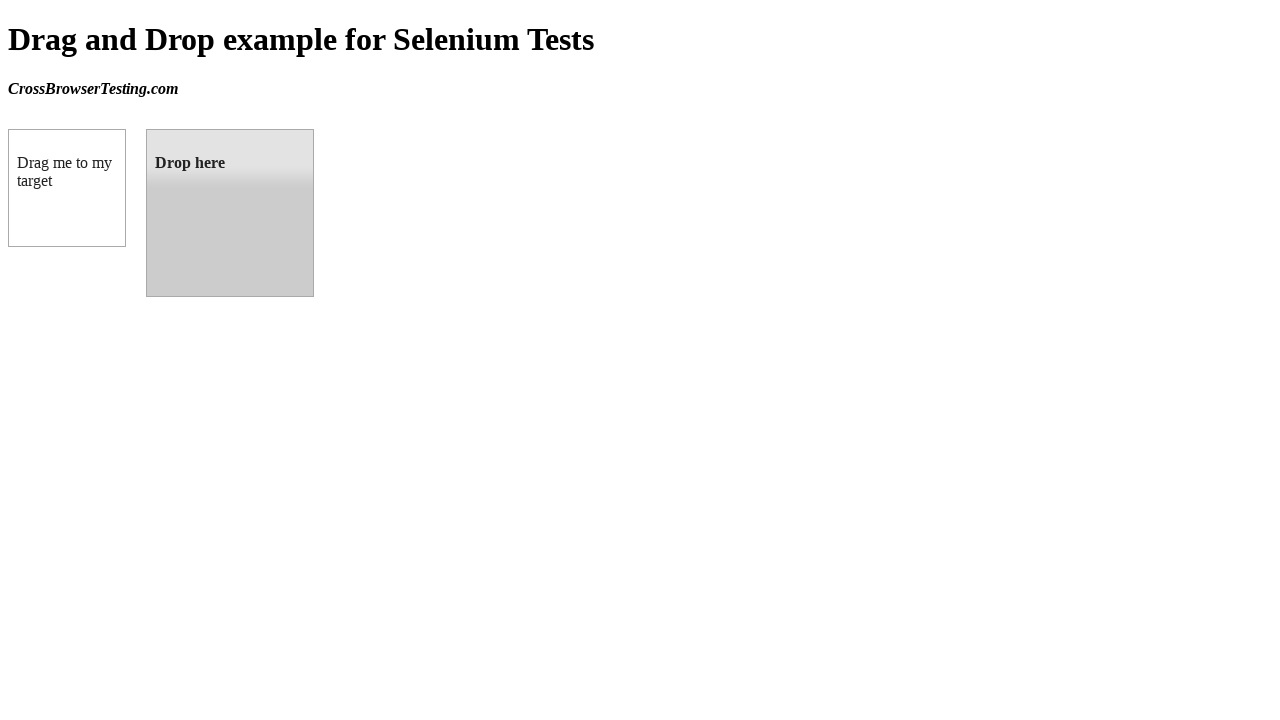

Located draggable element with id 'draggable'
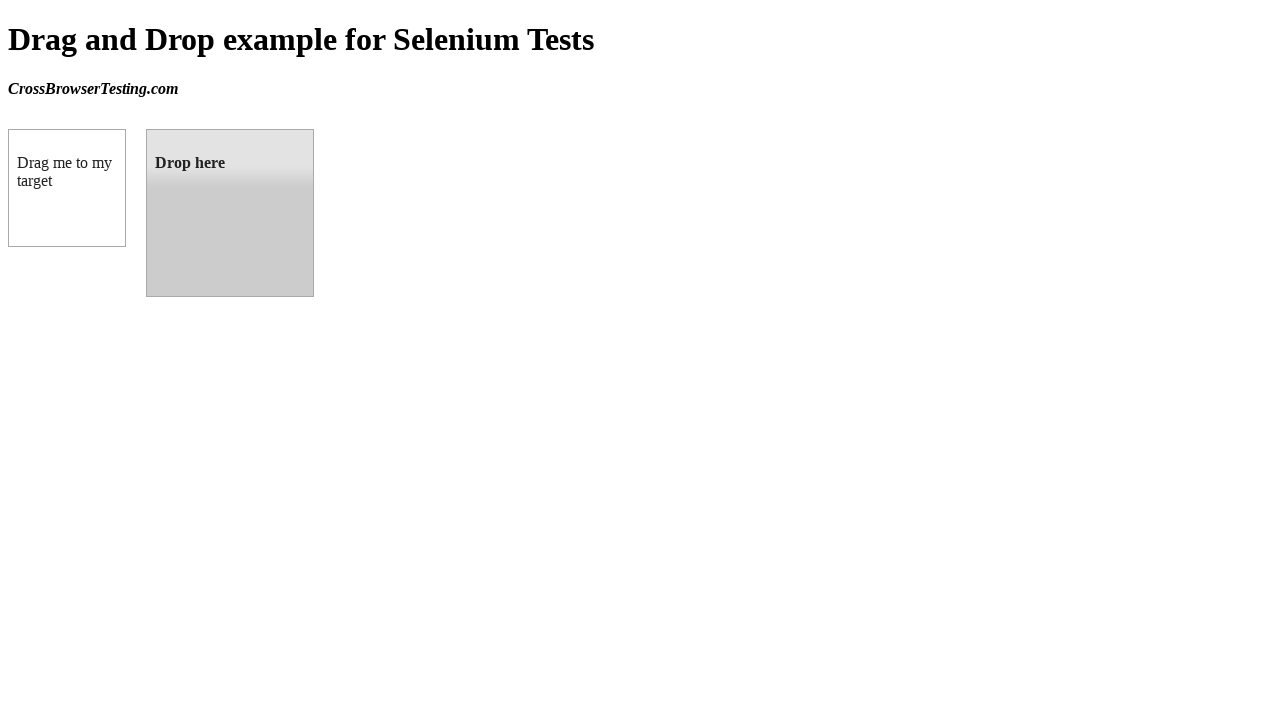

Located droppable target element with id 'droppable'
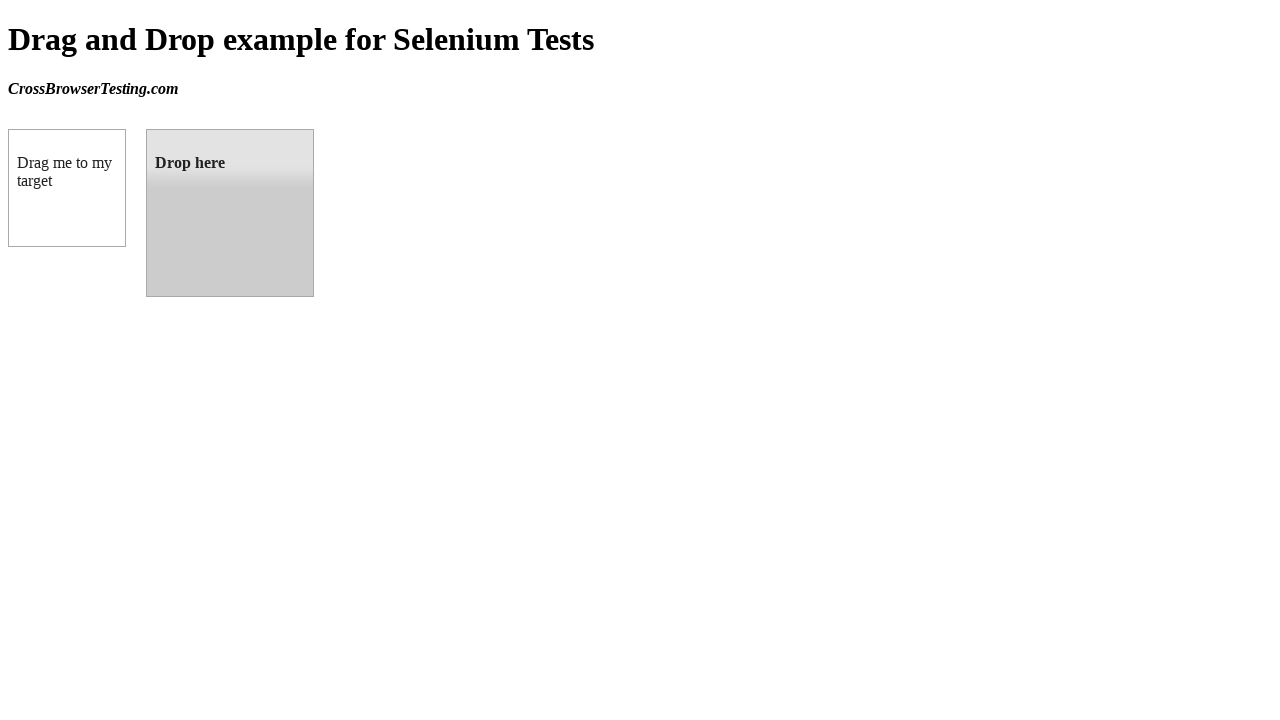

Retrieved bounding box coordinates of target element
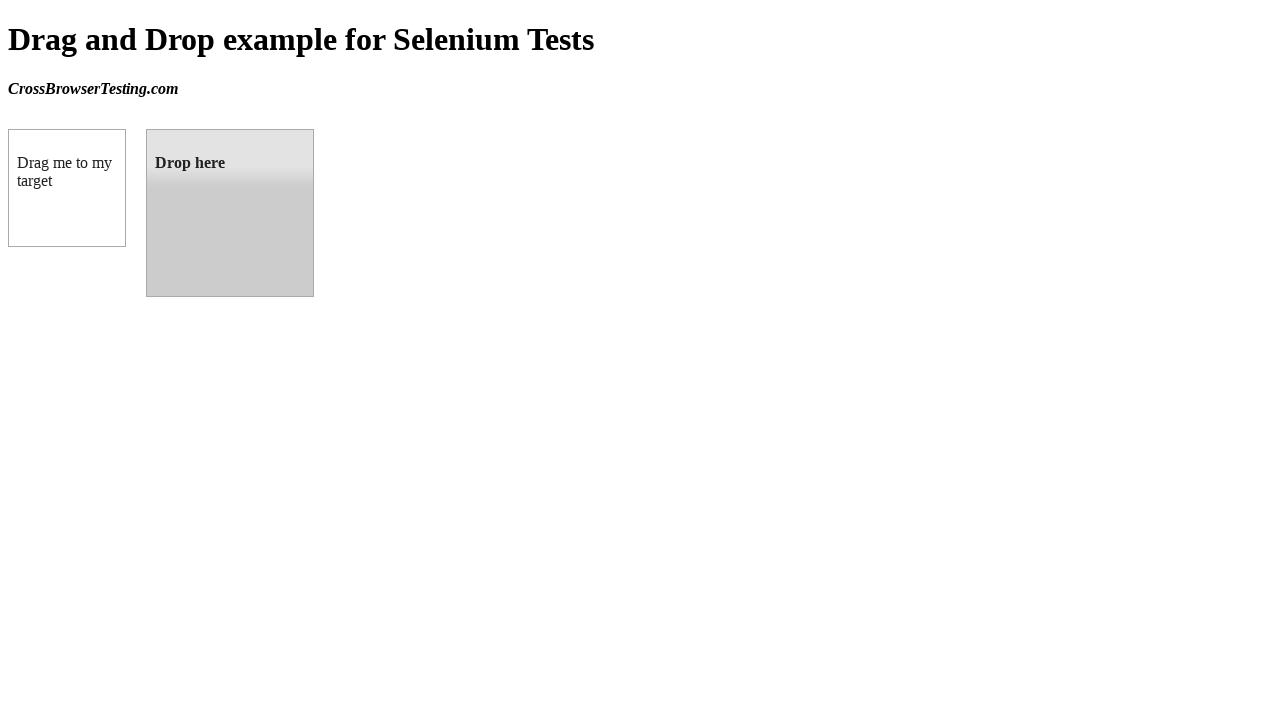

Performed drag and drop from draggable element to droppable target at (230, 213)
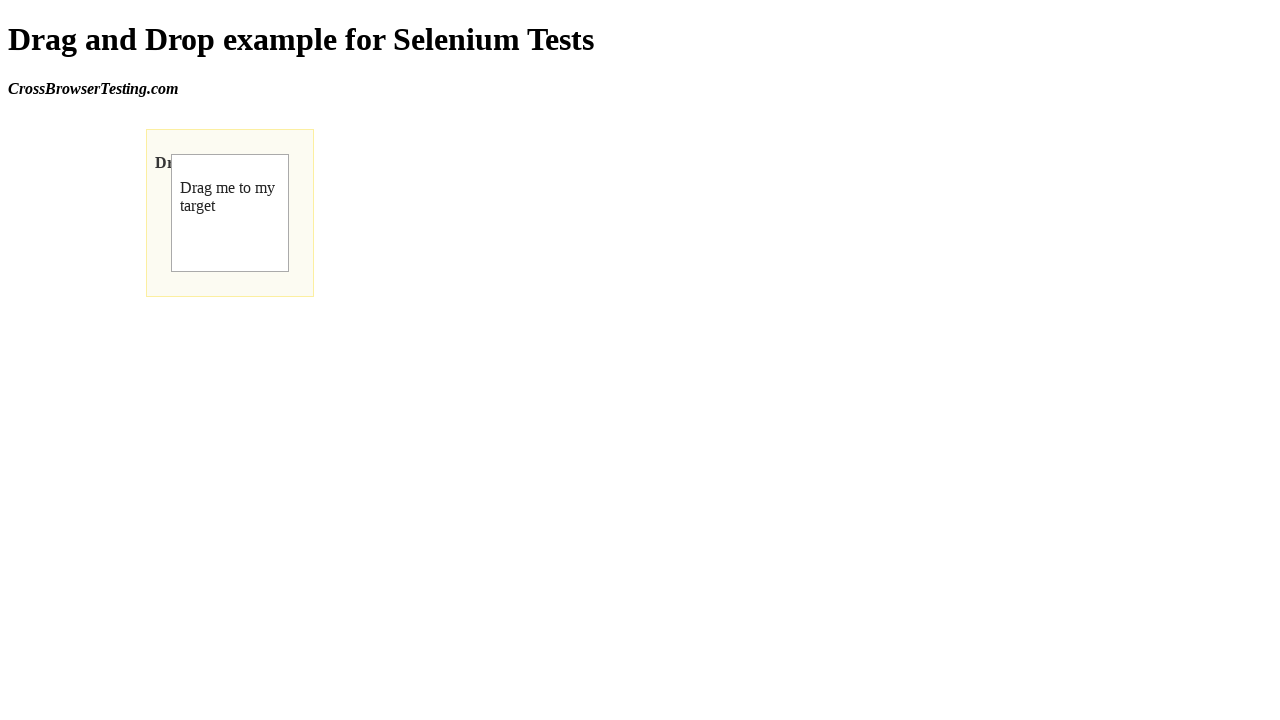

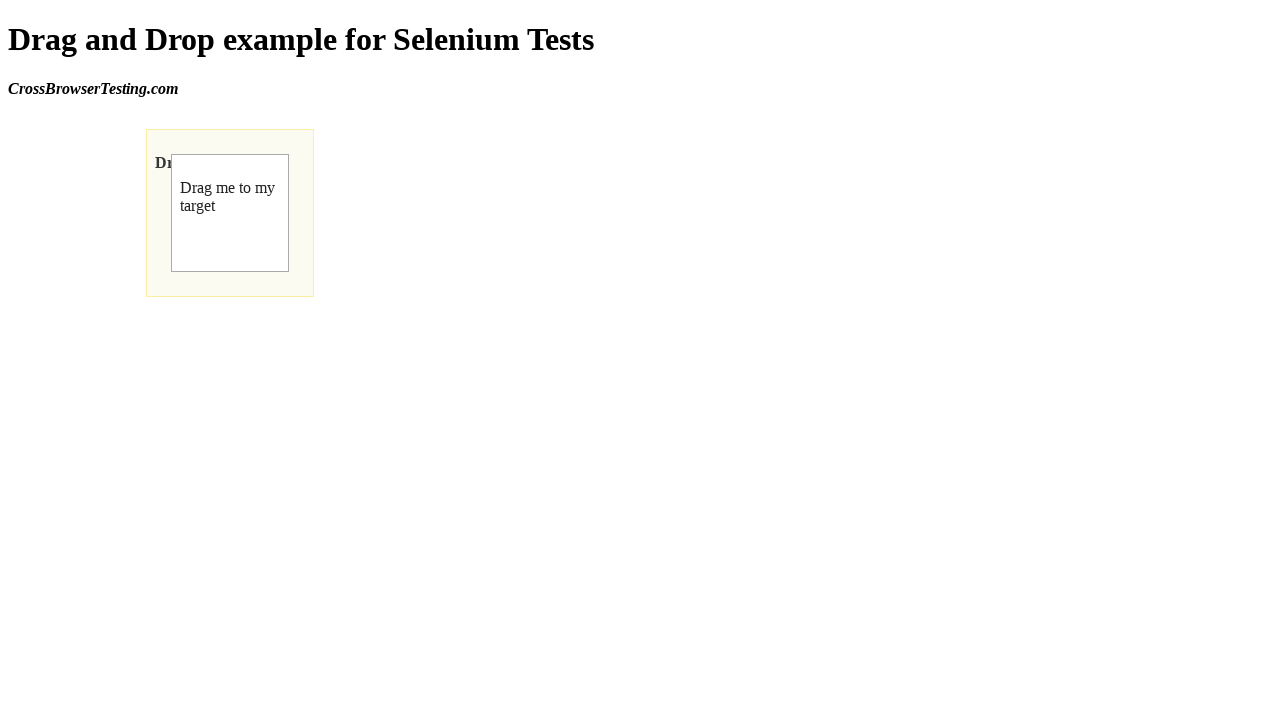